Tests filling out the entire form, submitting, clicking No to go back, and verifying all previously entered values are retained in the form

Starting URL: https://uljanovs.github.io/site/tasks/provide_feedback

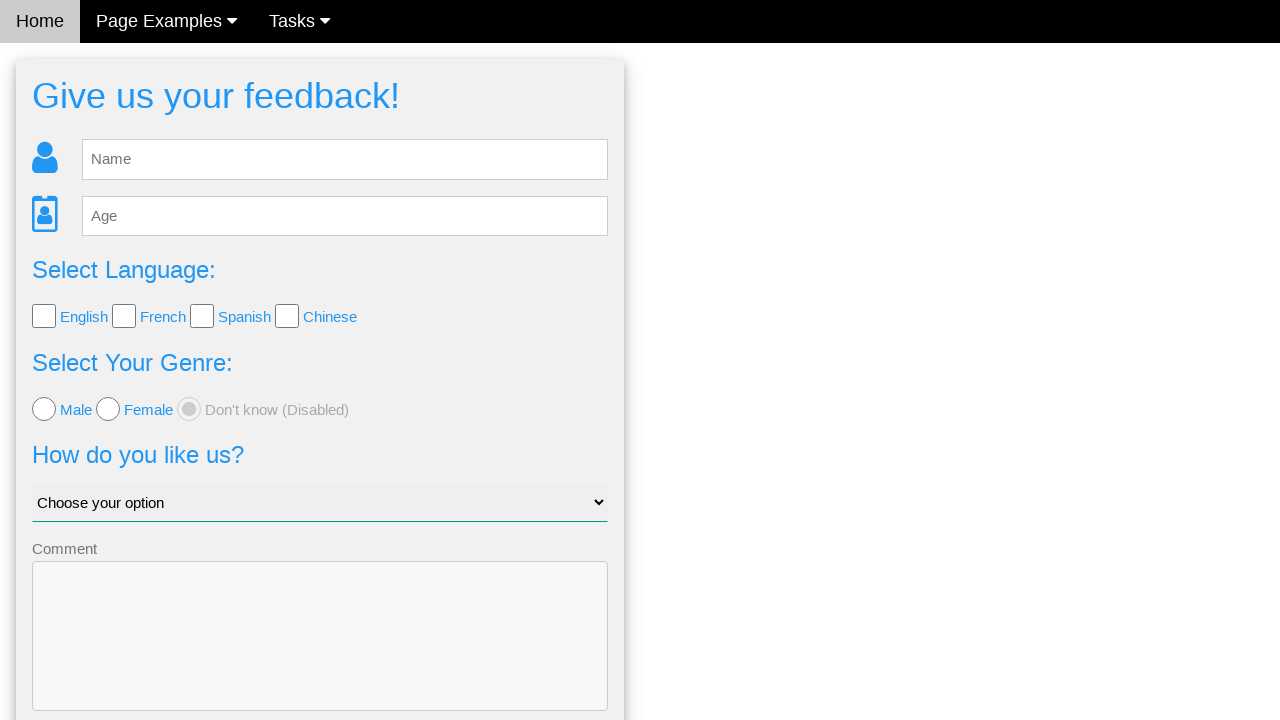

Form loaded and name field is visible
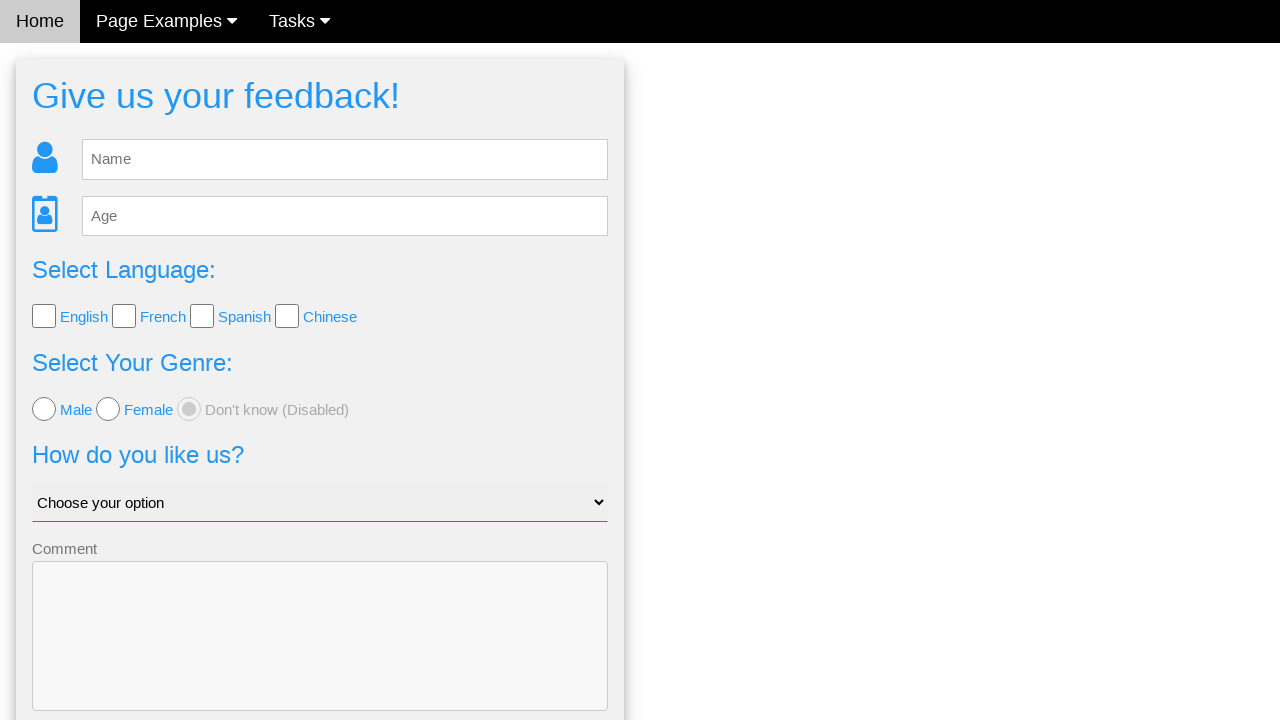

Filled name field with 'Marcus' on #fb_name
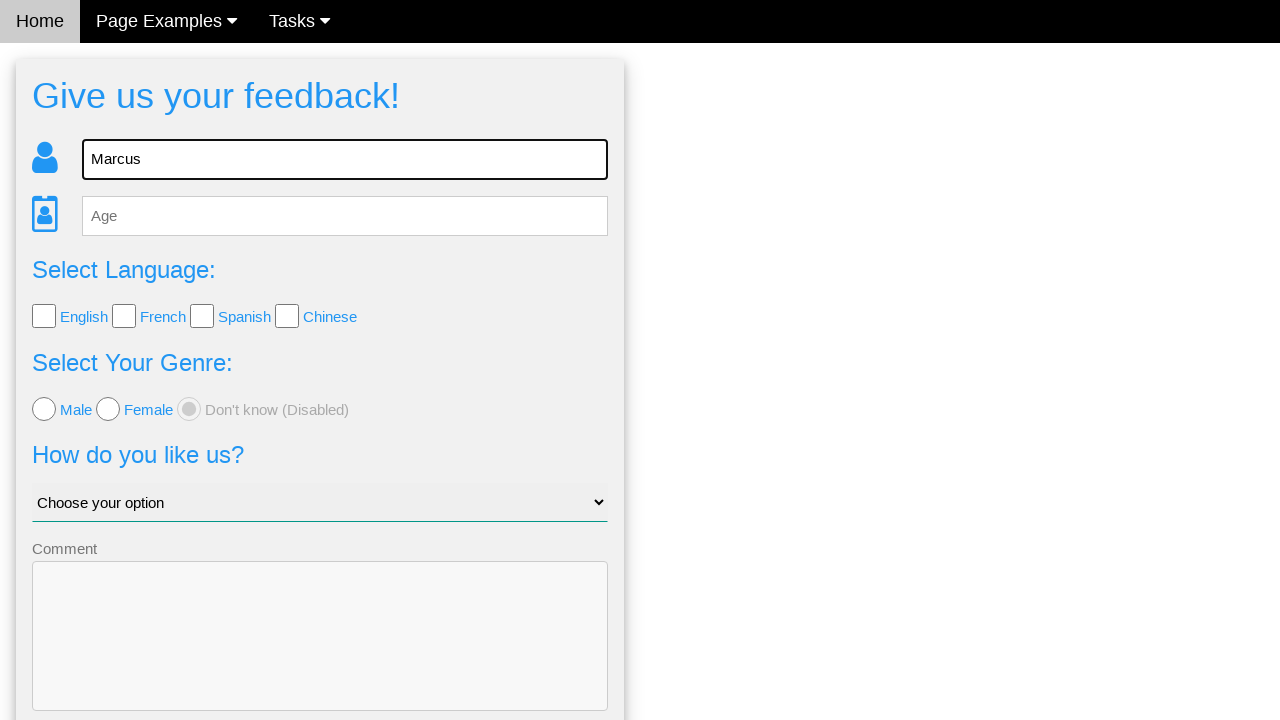

Filled age field with '35' on #fb_age
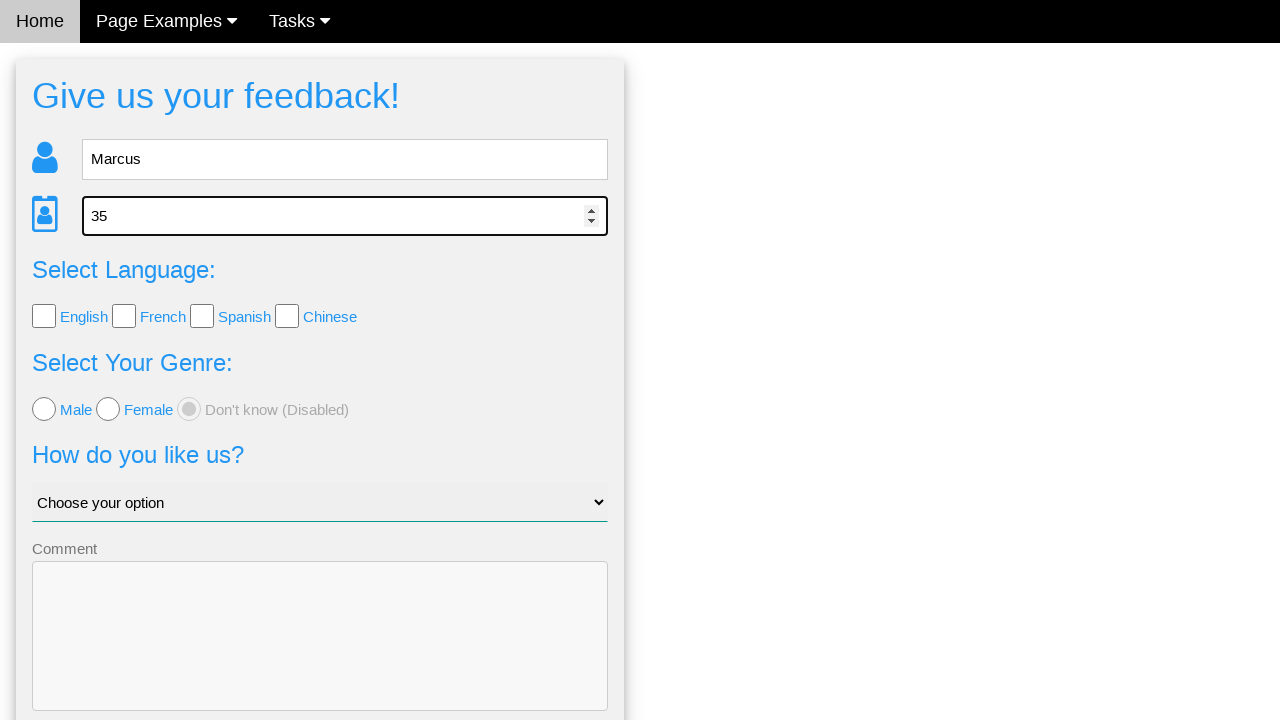

Selected English language checkbox at (44, 316) on #lang_check > input:nth-child(2)
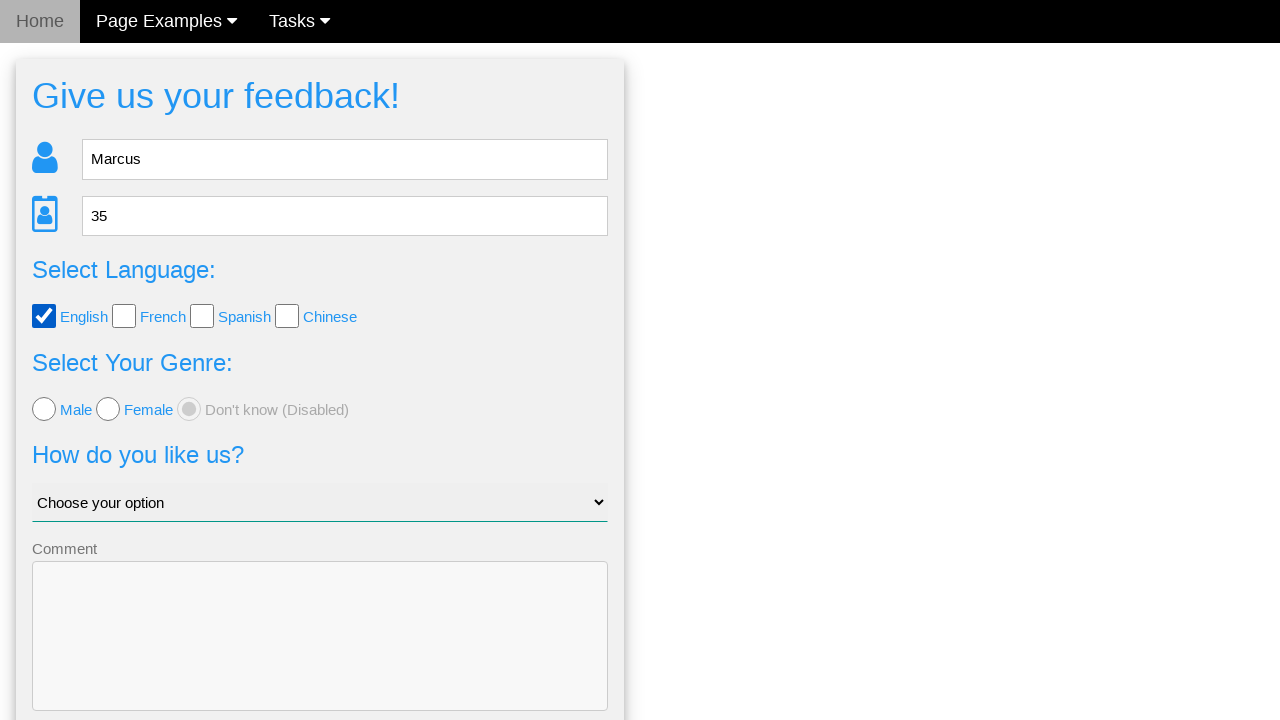

Selected male gender radio button at (44, 409) on #fb_form > form > div:nth-child(4) > input:nth-child(2)
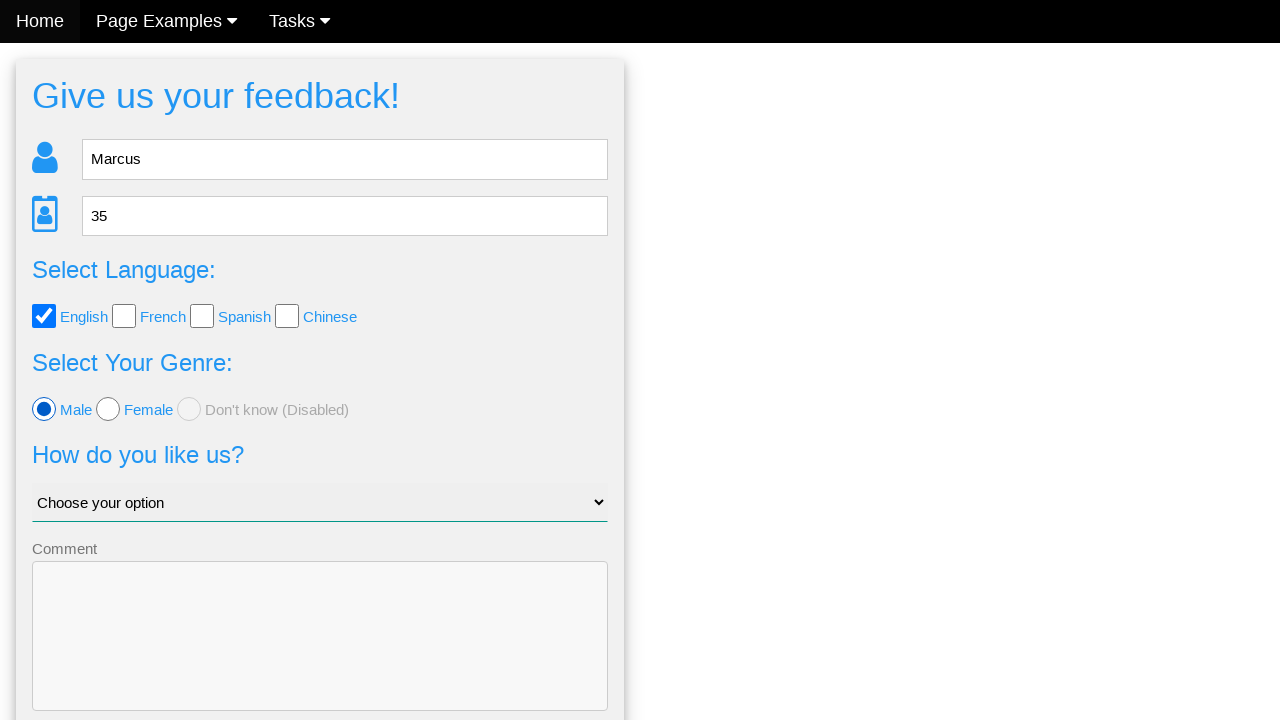

Selected 'Bad' option from dropdown on #like_us
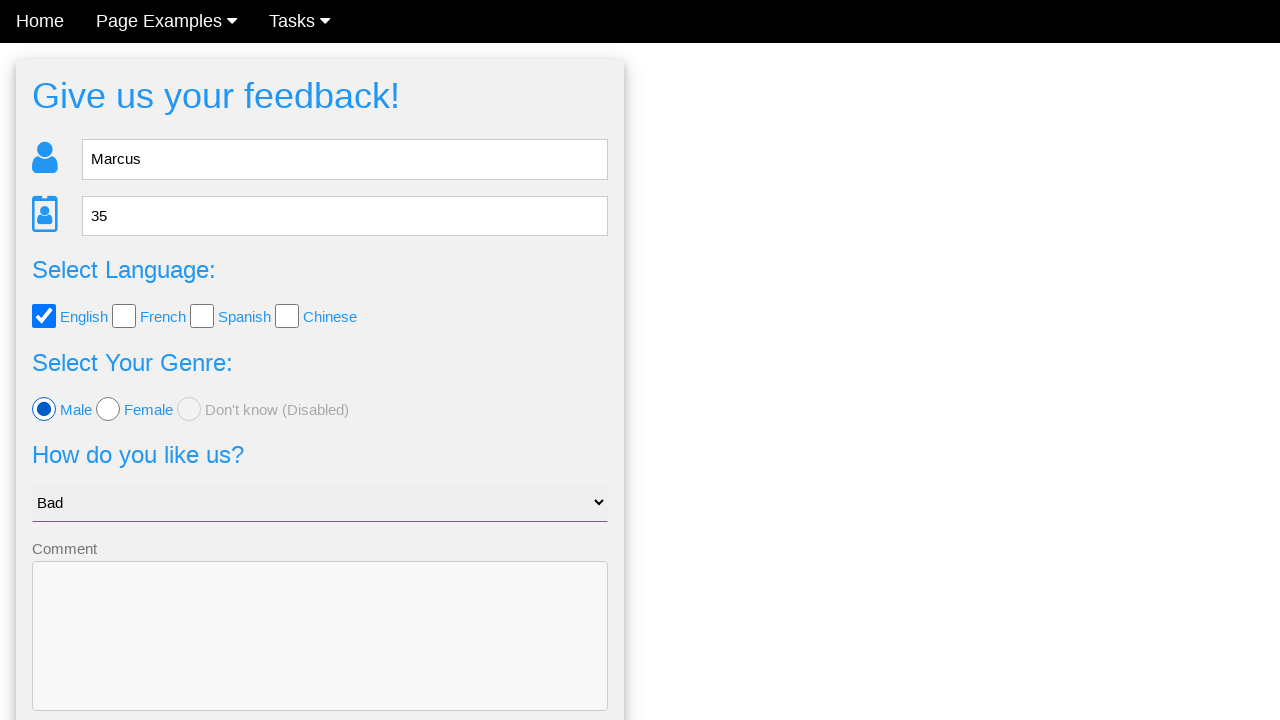

Filled comment textarea with feedback text on #fb_form > form > div:nth-child(6) > textarea
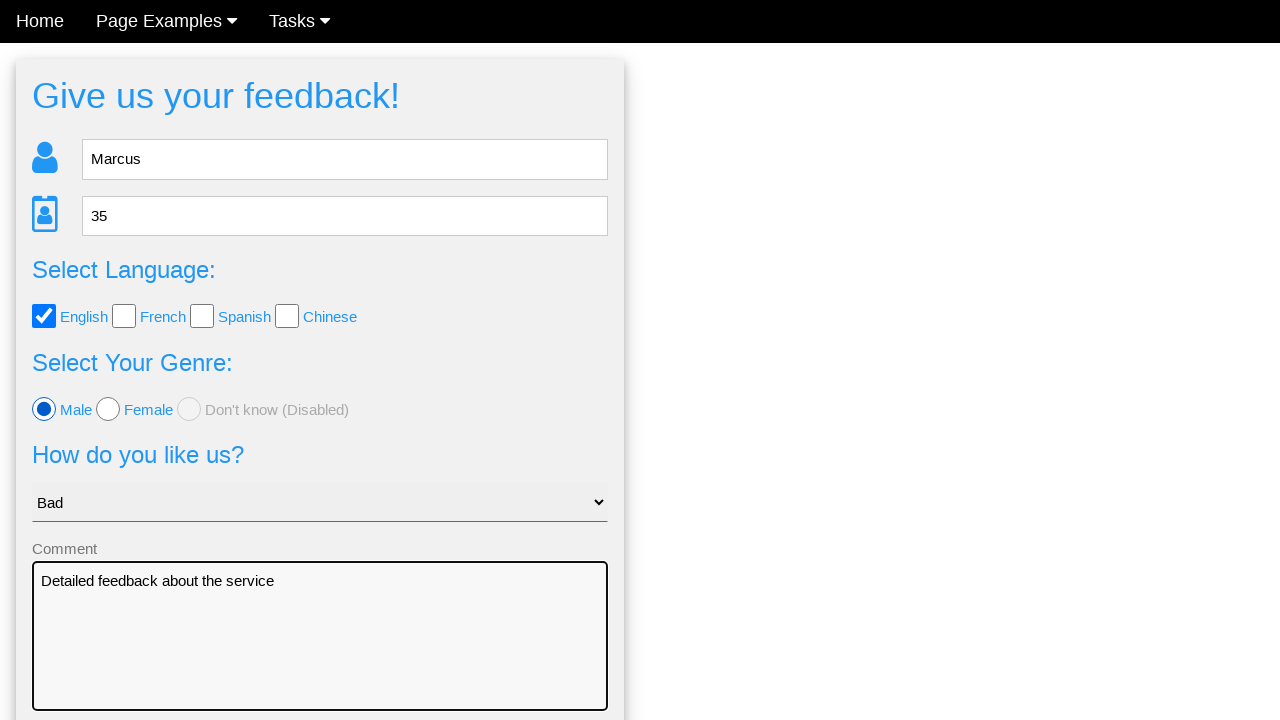

Clicked Send button to submit form at (320, 656) on #fb_form > form > button
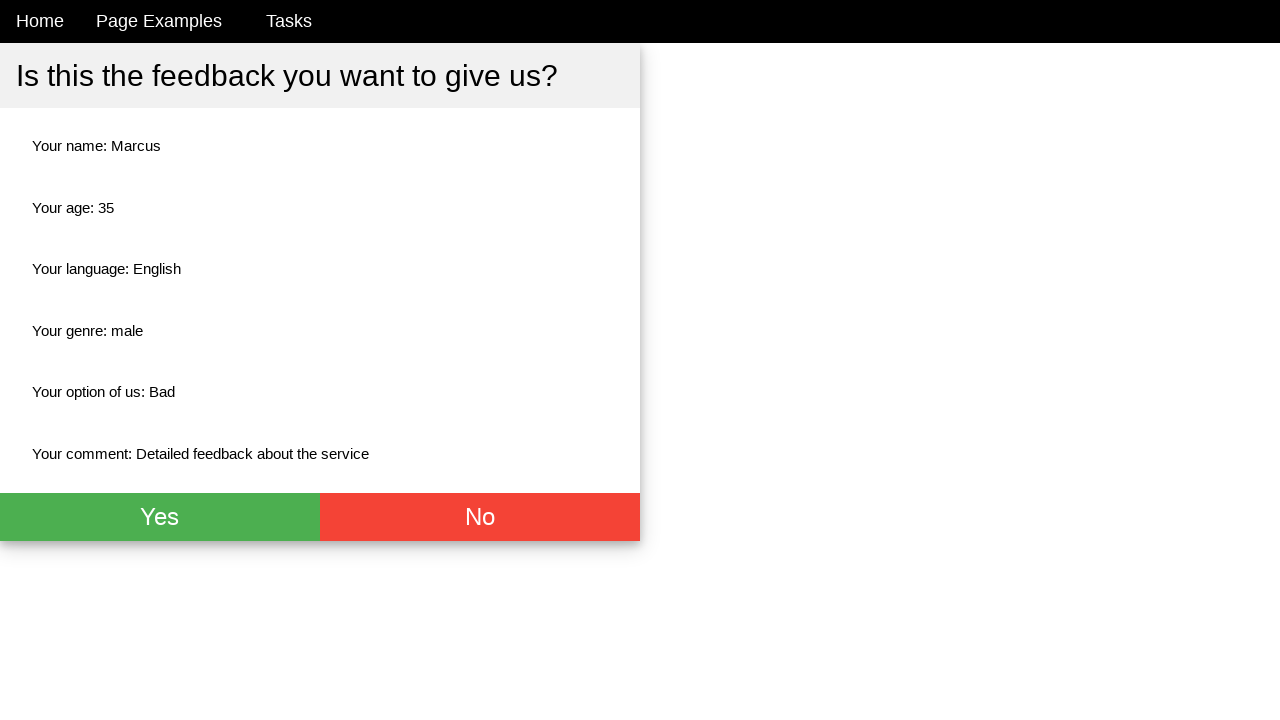

Confirmation page loaded with Yes/No buttons
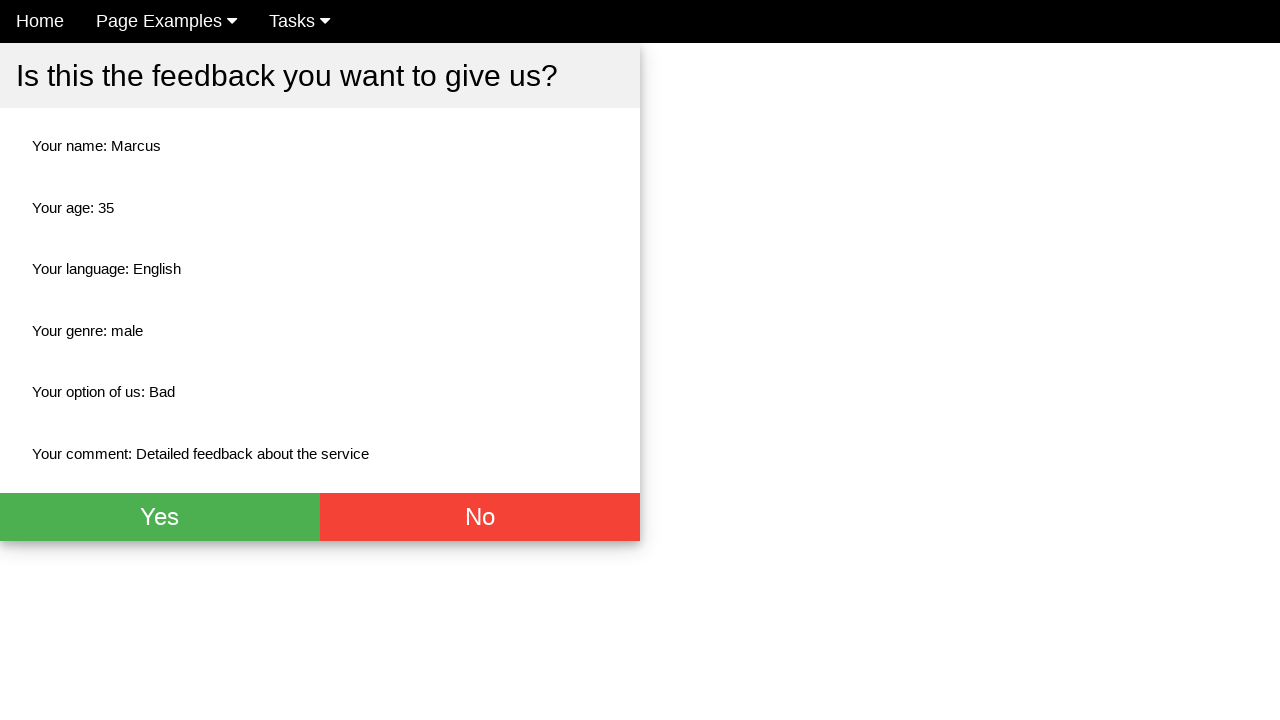

Clicked No button to return to form at (480, 517) on #fb_thx > div > div.w3-btn-group > button.w3-btn.w3-red.w3-xlarge
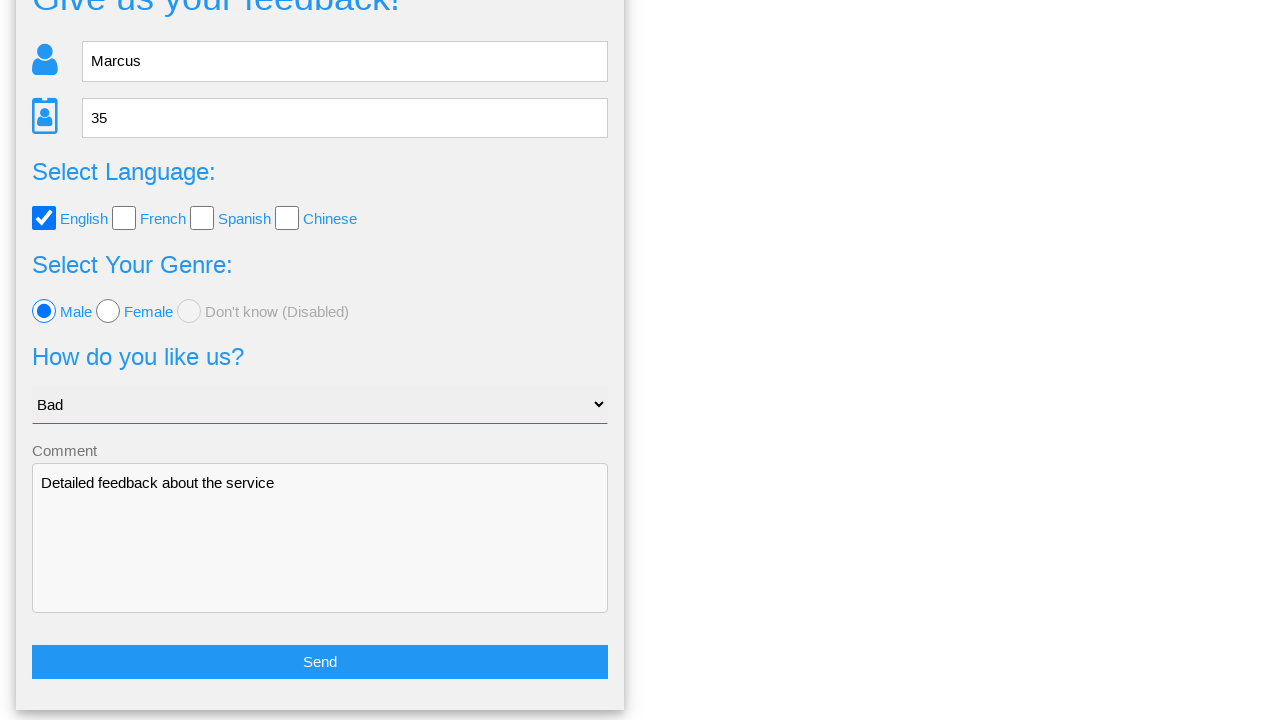

Form reappeared with all previously entered values retained
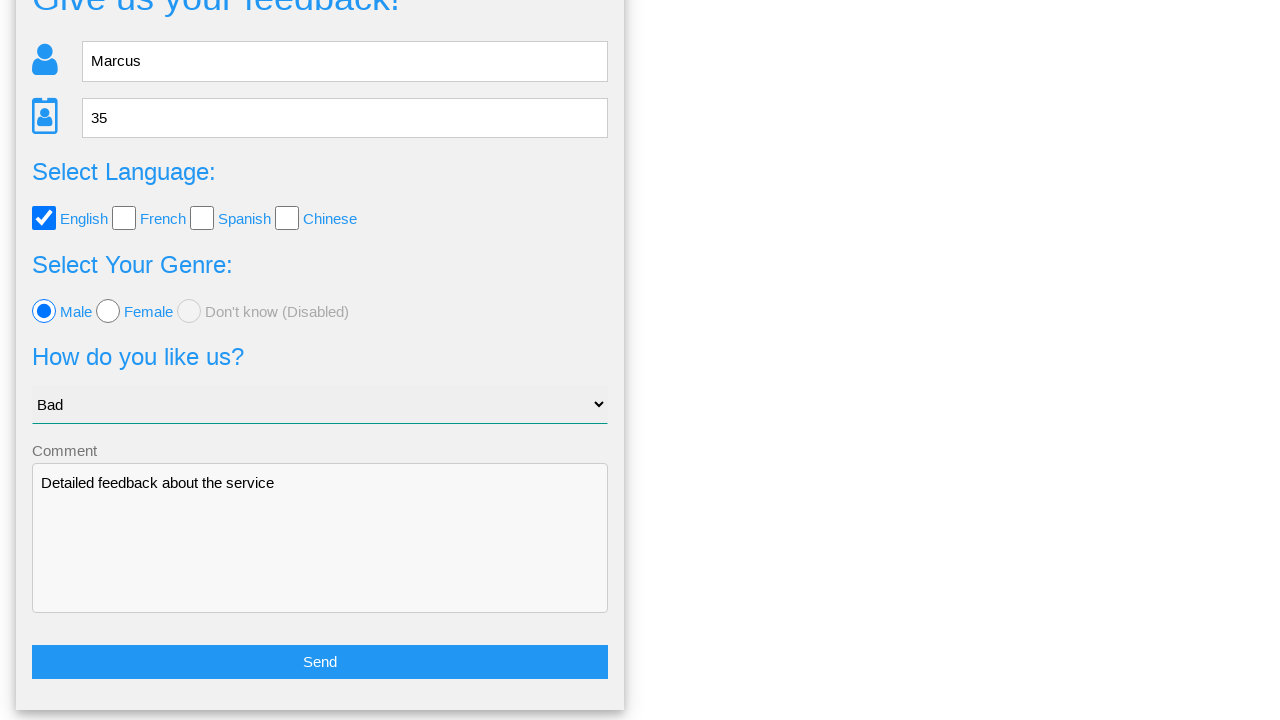

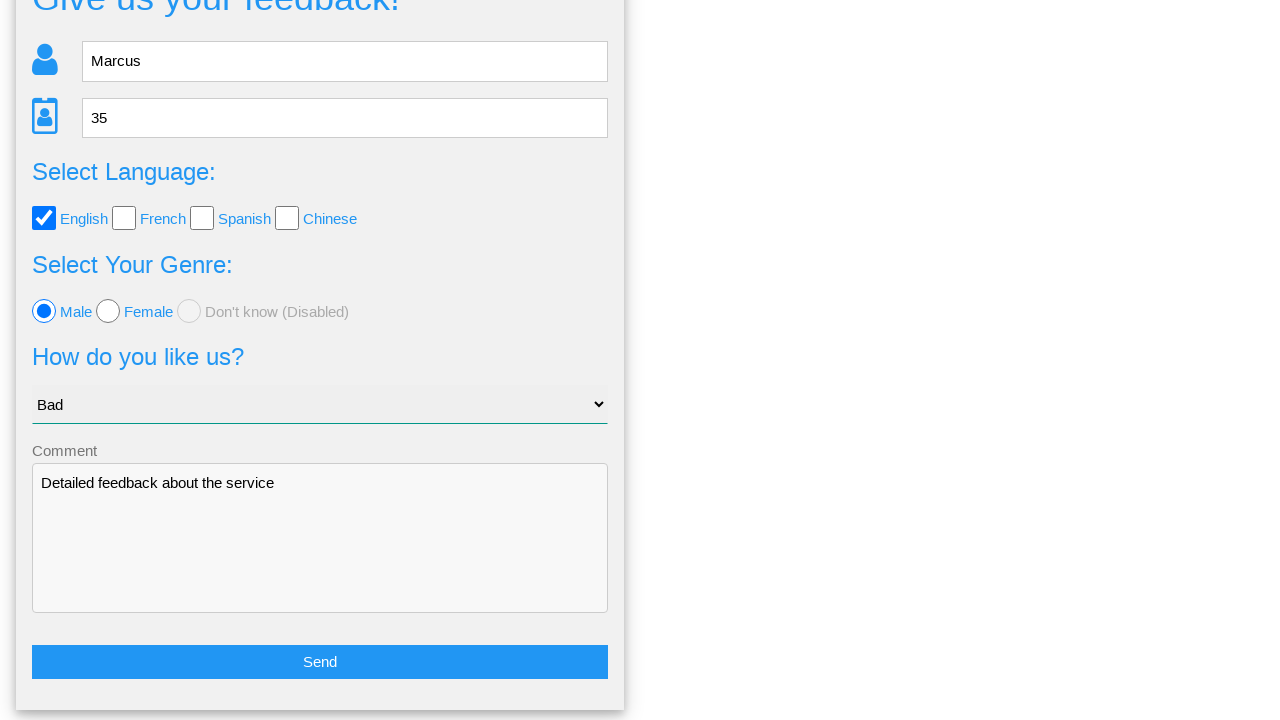